Tests displaying only completed items using the Completed filter

Starting URL: https://demo.playwright.dev/todomvc

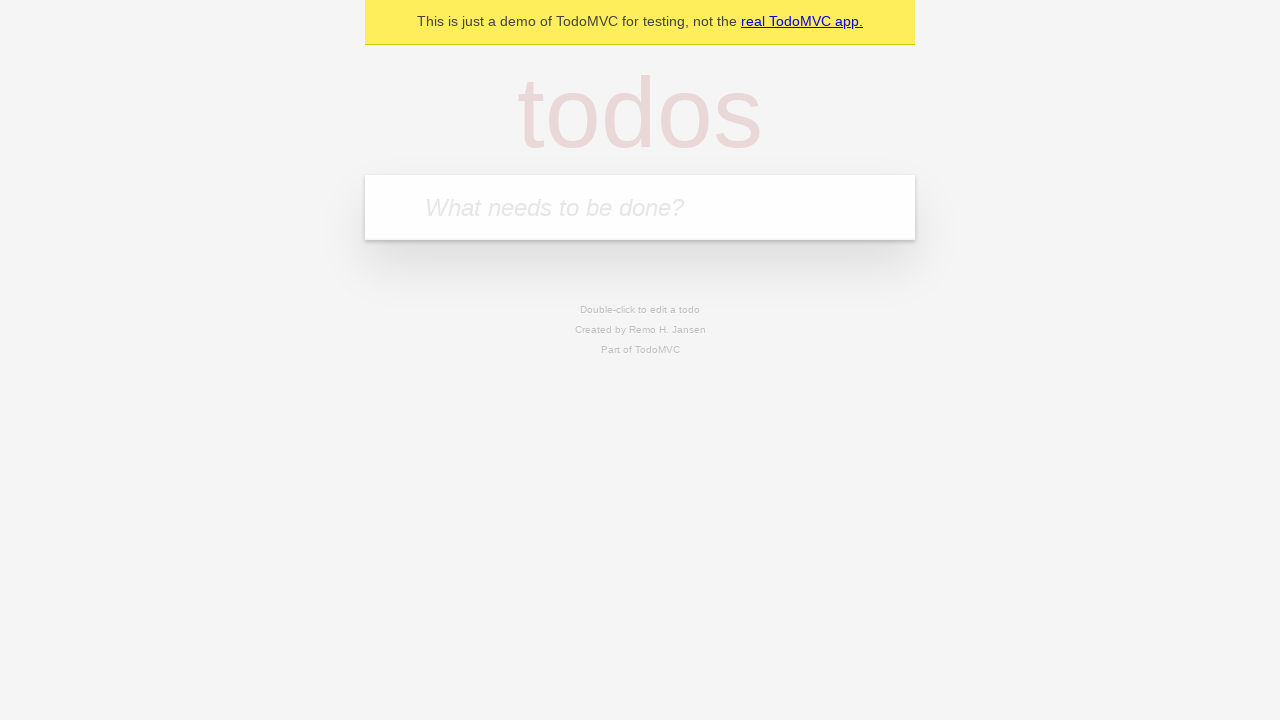

Filled todo input with 'buy some cheese' on internal:attr=[placeholder="What needs to be done?"i]
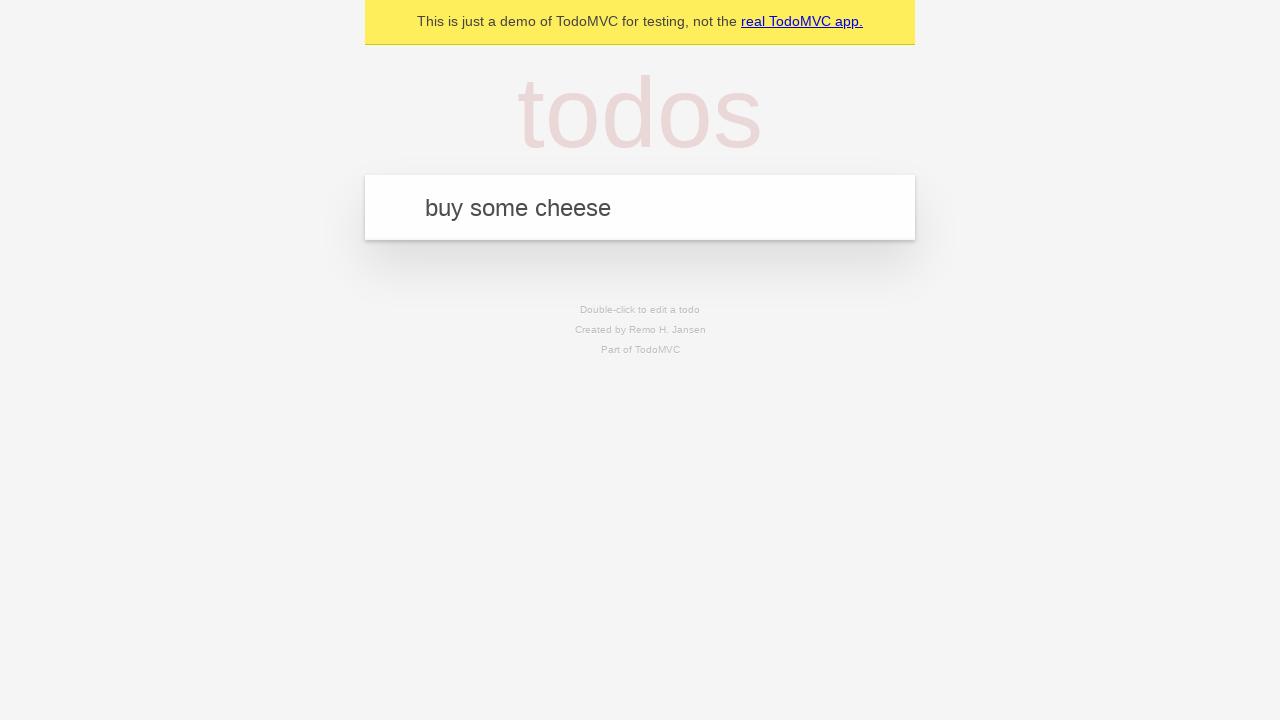

Pressed Enter to create first todo on internal:attr=[placeholder="What needs to be done?"i]
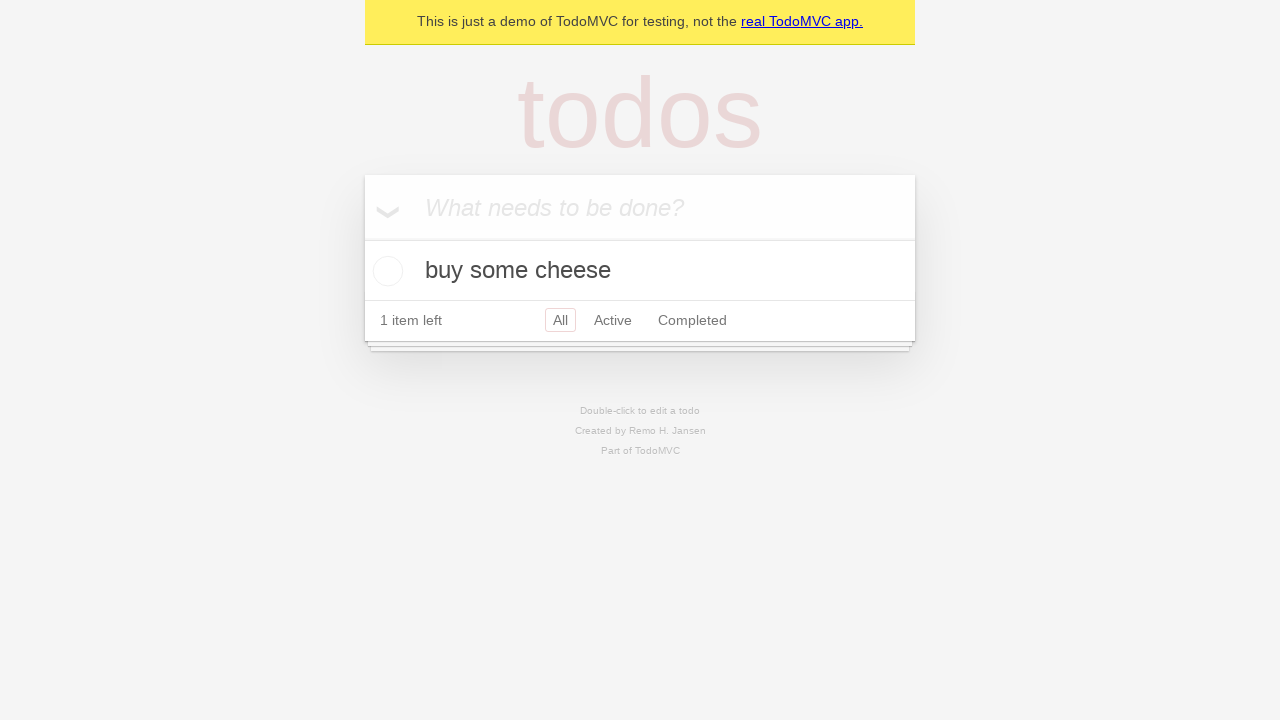

Filled todo input with 'feed the cat' on internal:attr=[placeholder="What needs to be done?"i]
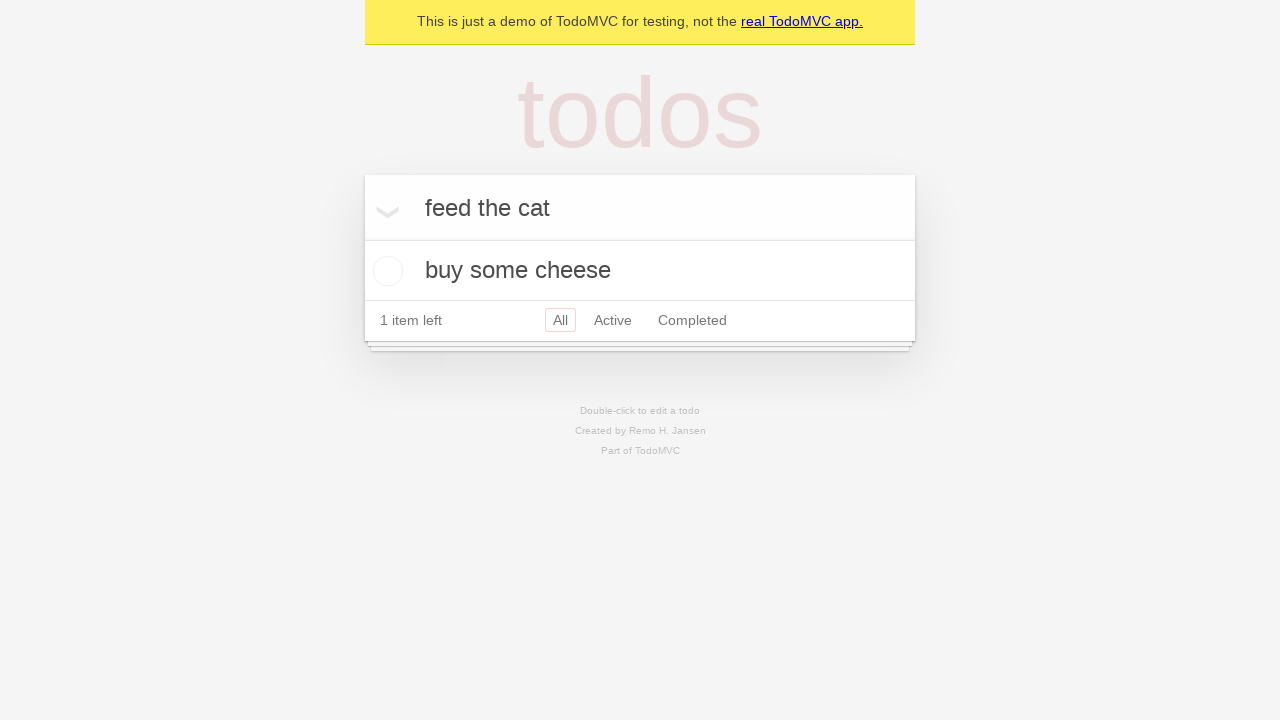

Pressed Enter to create second todo on internal:attr=[placeholder="What needs to be done?"i]
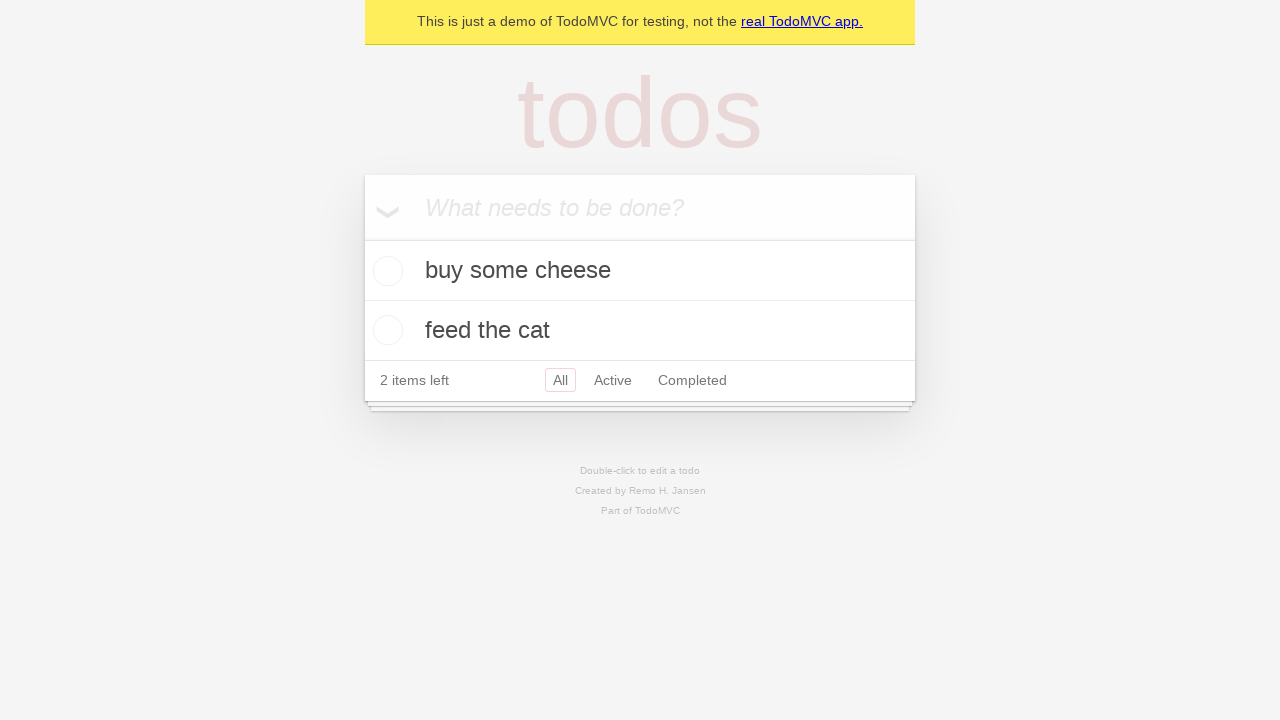

Filled todo input with 'book a doctors appointment' on internal:attr=[placeholder="What needs to be done?"i]
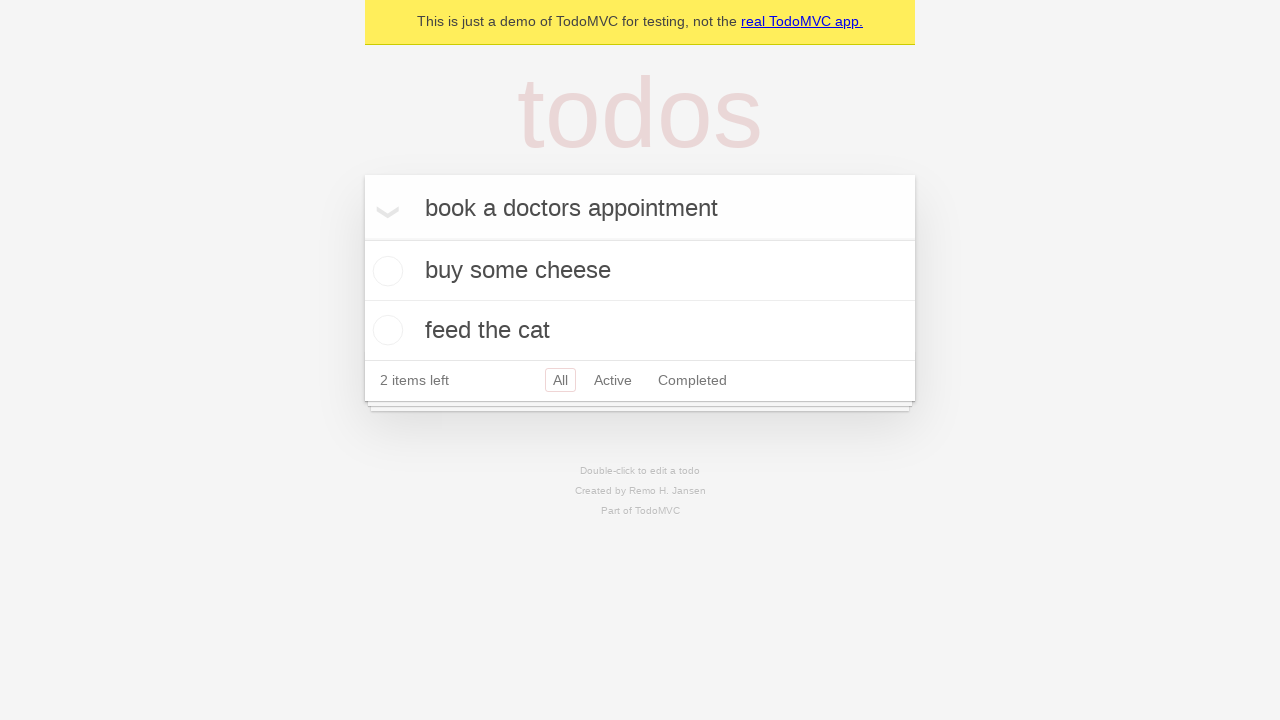

Pressed Enter to create third todo on internal:attr=[placeholder="What needs to be done?"i]
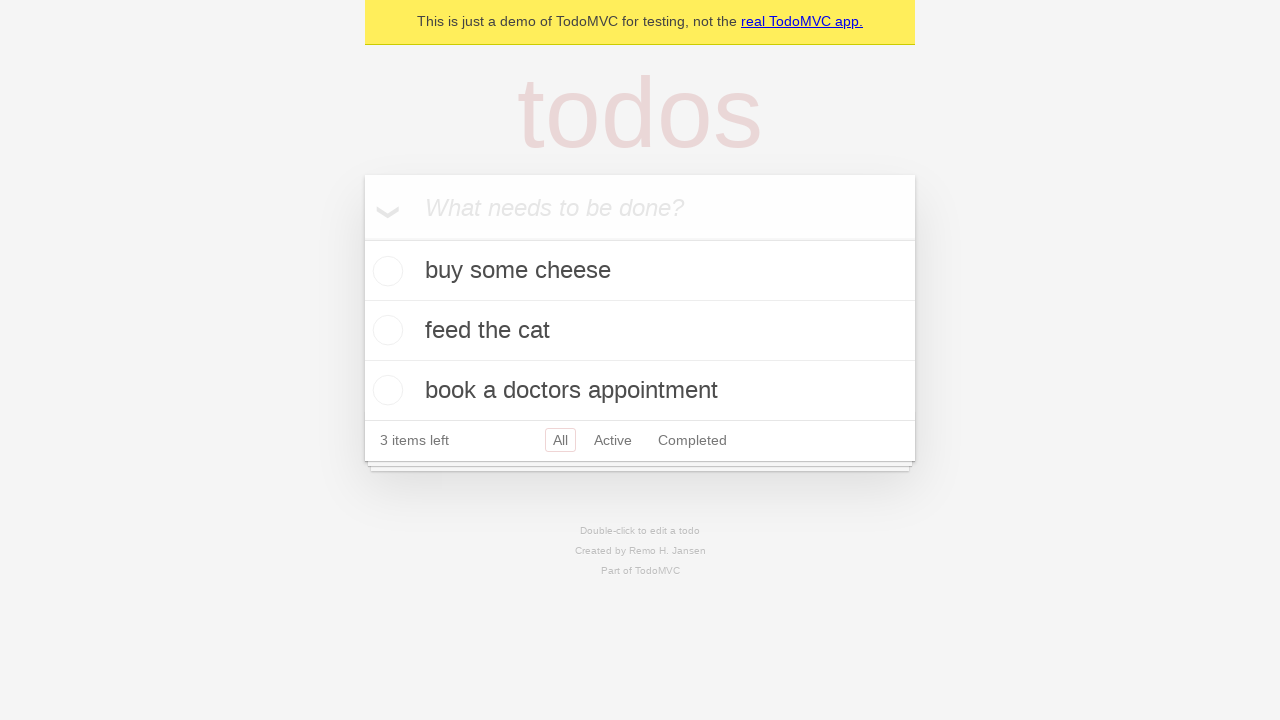

Todo items loaded on page
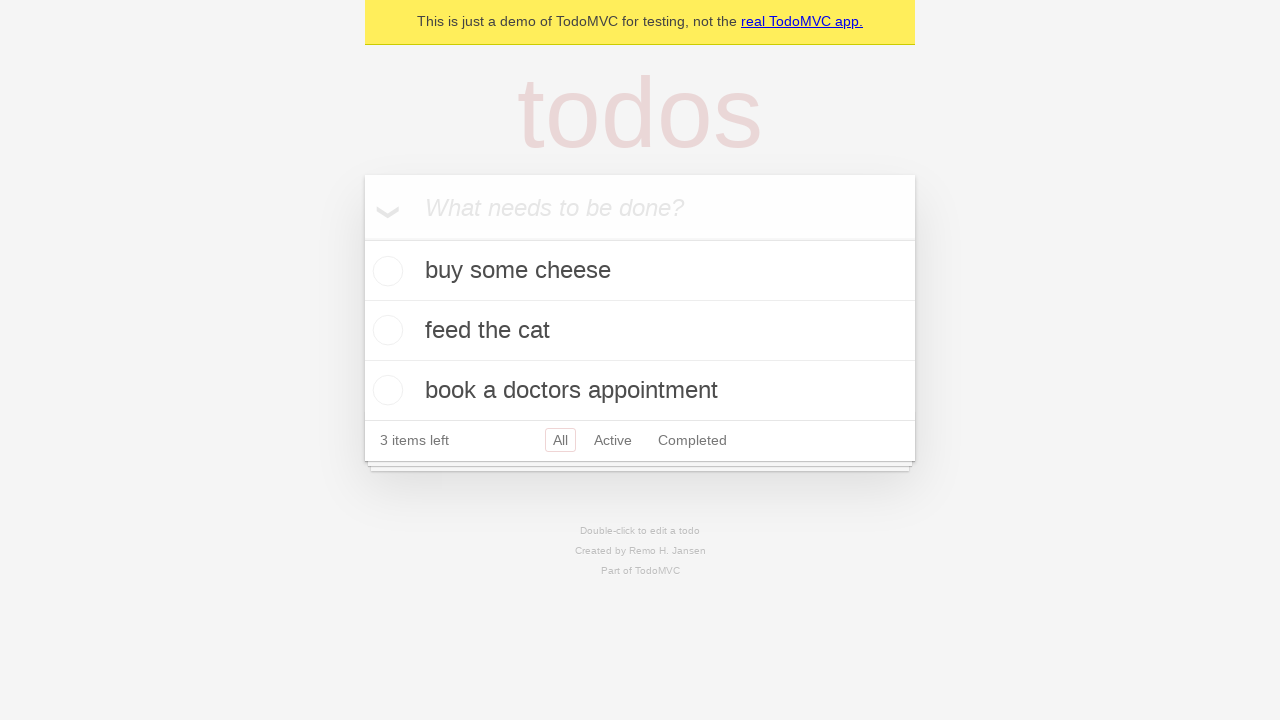

Checked the second todo item 'feed the cat' at (385, 330) on internal:testid=[data-testid="todo-item"s] >> nth=1 >> internal:role=checkbox
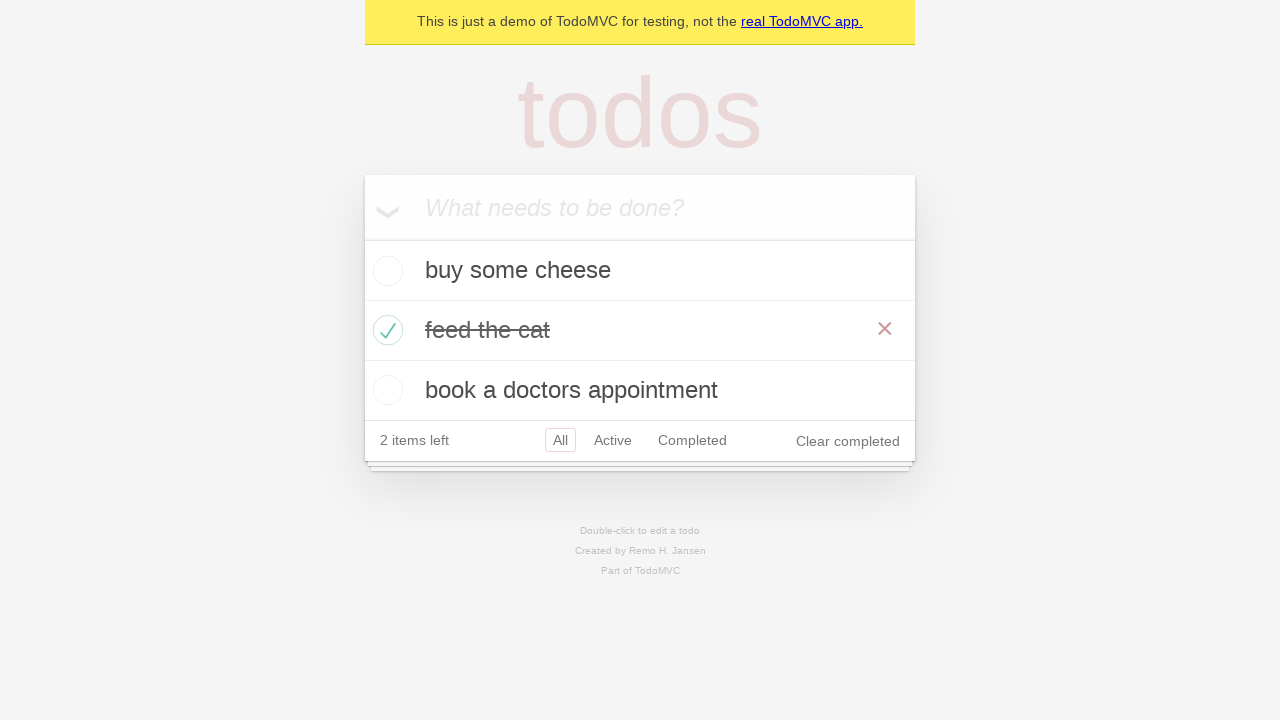

Clicked Completed filter to display only completed items at (692, 440) on internal:role=link[name="Completed"i]
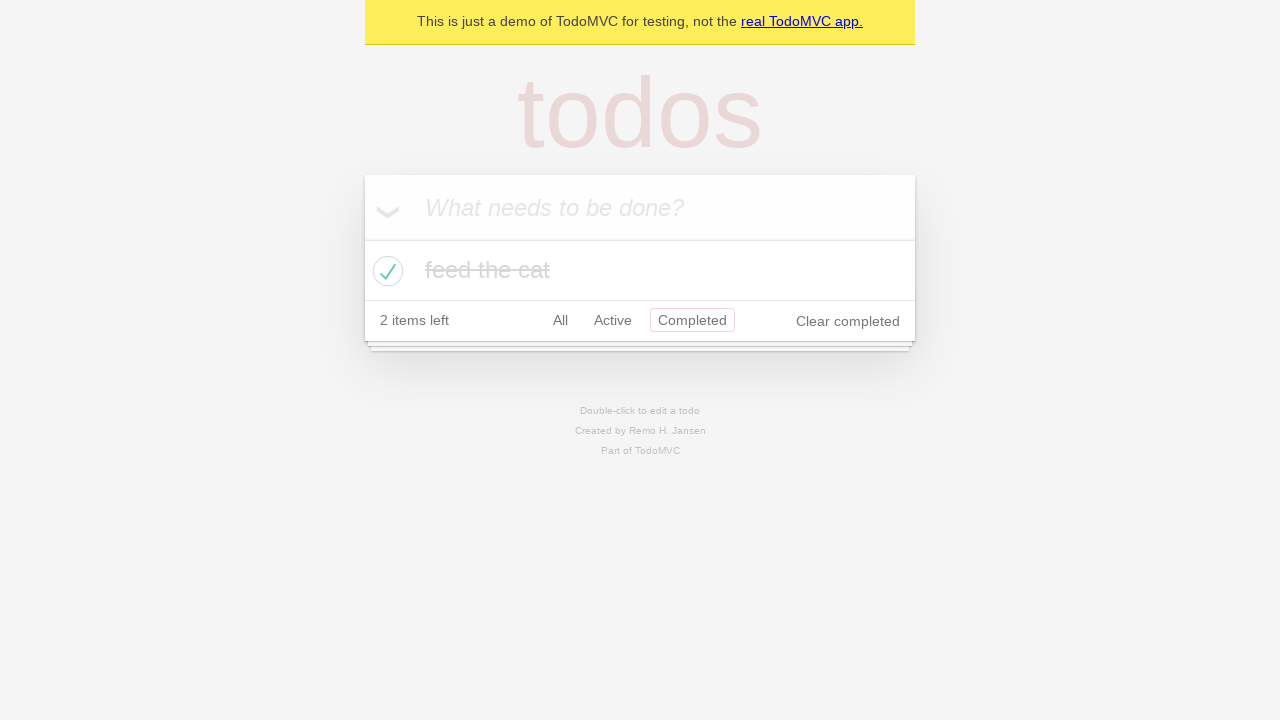

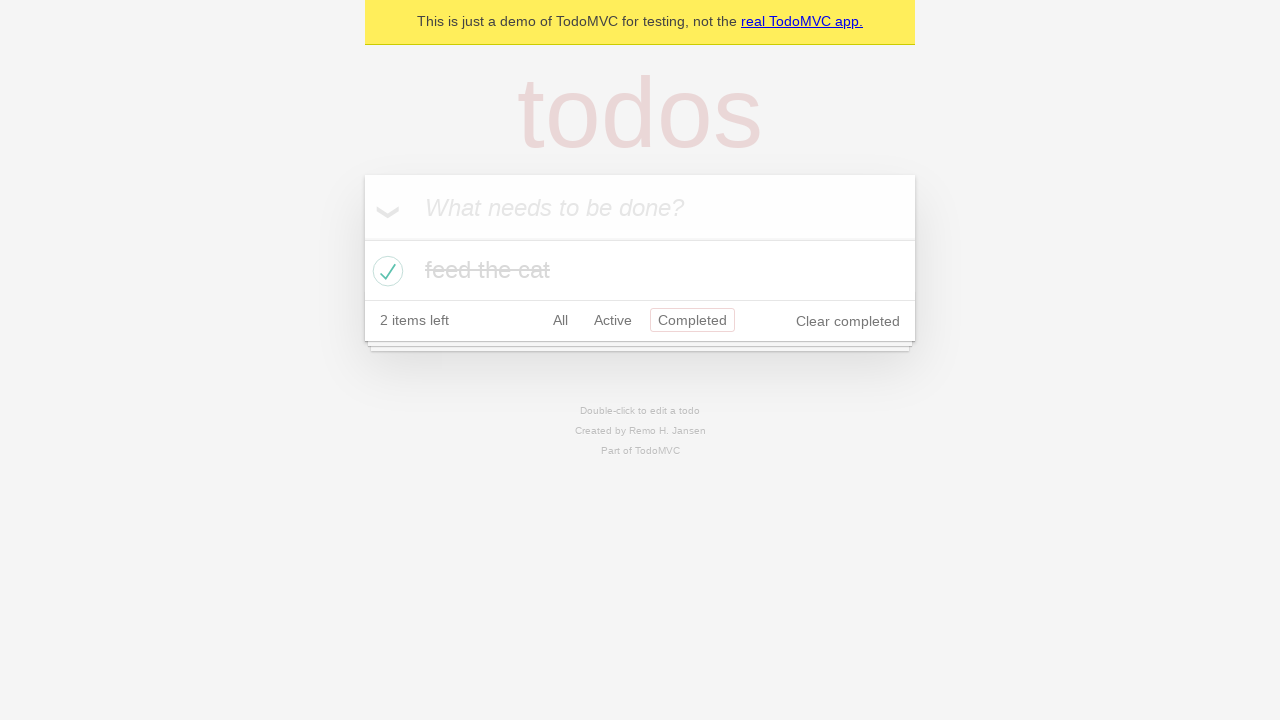